Navigates to OrangeHRM demo site and verifies that the page title contains "OrangeHRM"

Starting URL: https://opensource-demo.orangehrmlive.com/

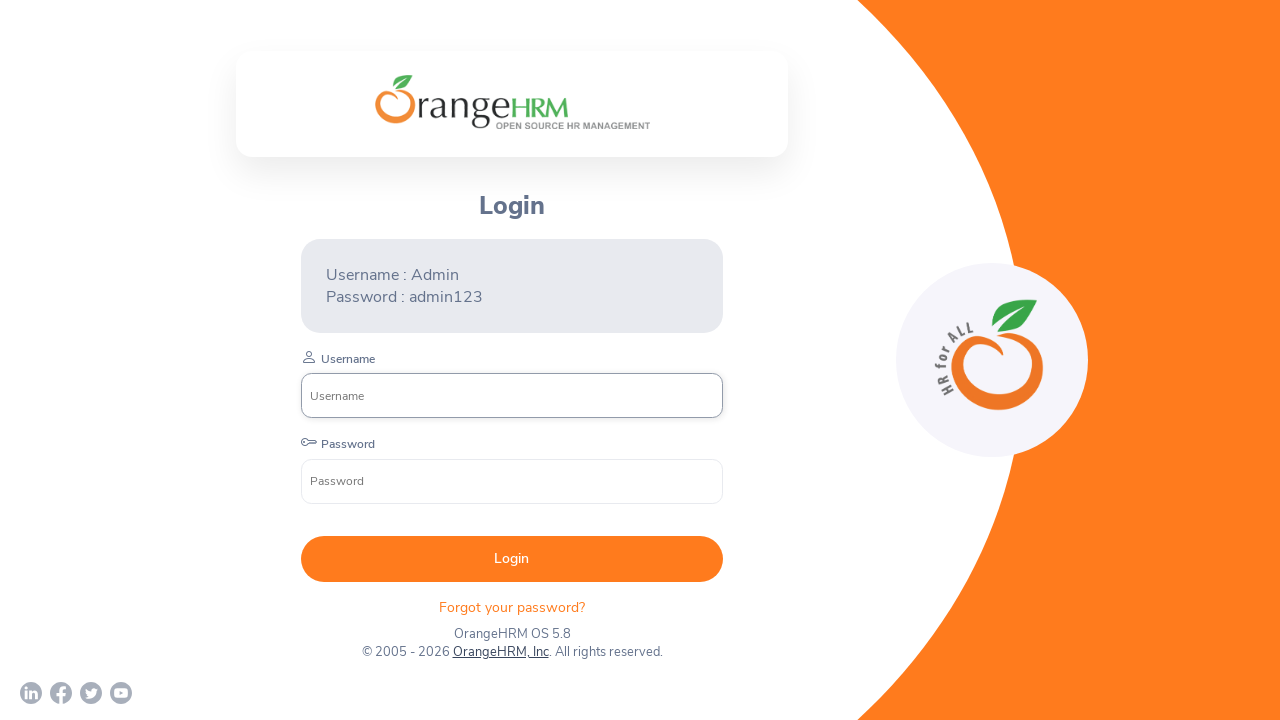

Navigated to OrangeHRM demo site
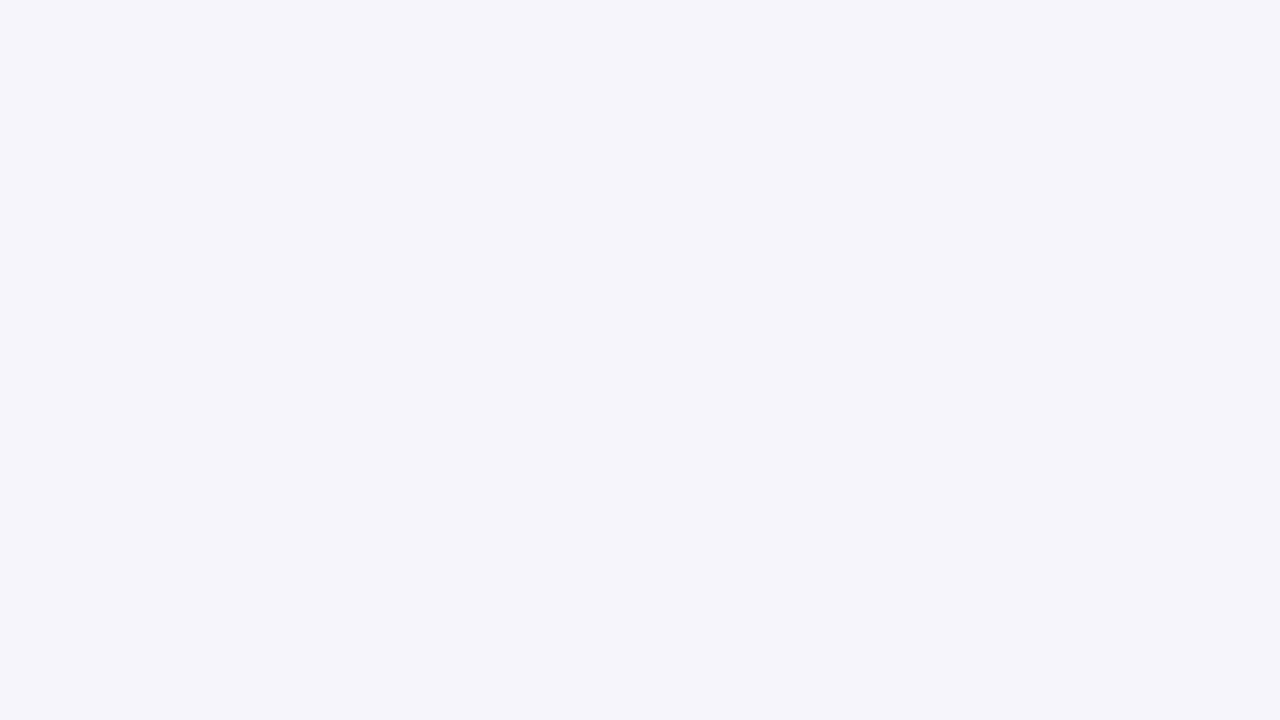

Retrieved page title: 'OrangeHRM'
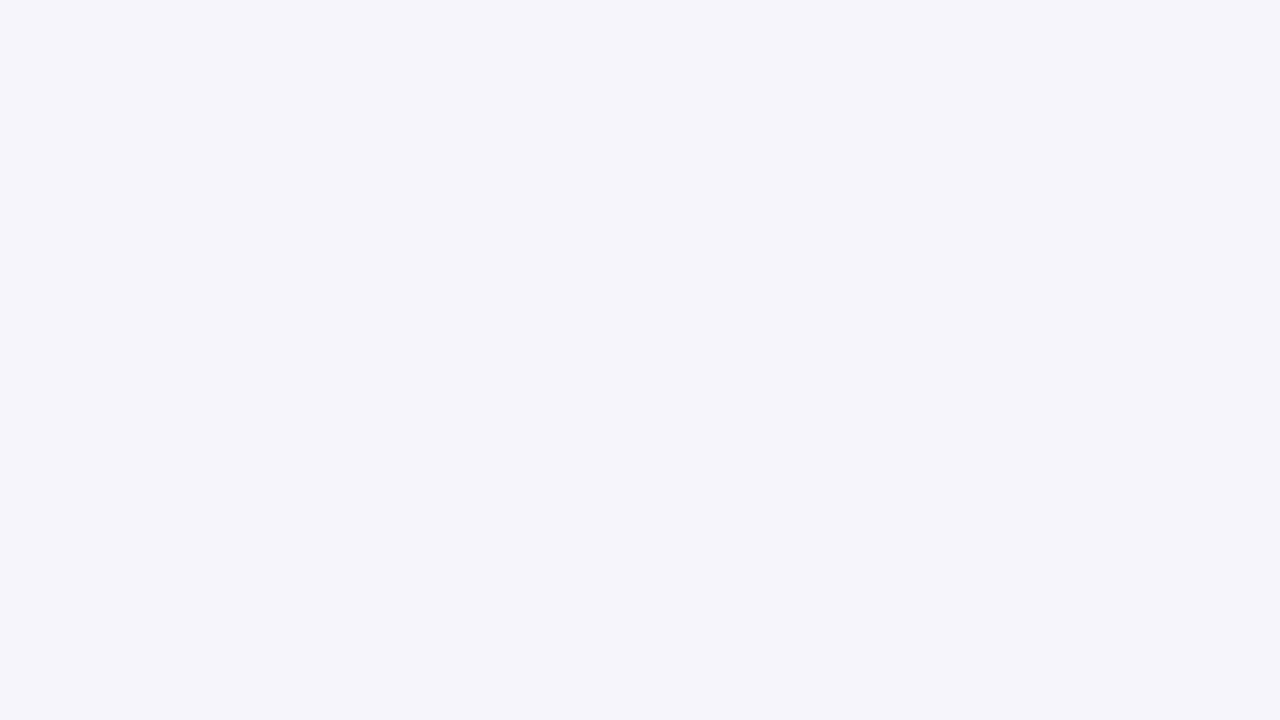

Verified page title contains 'OrangeHRM'
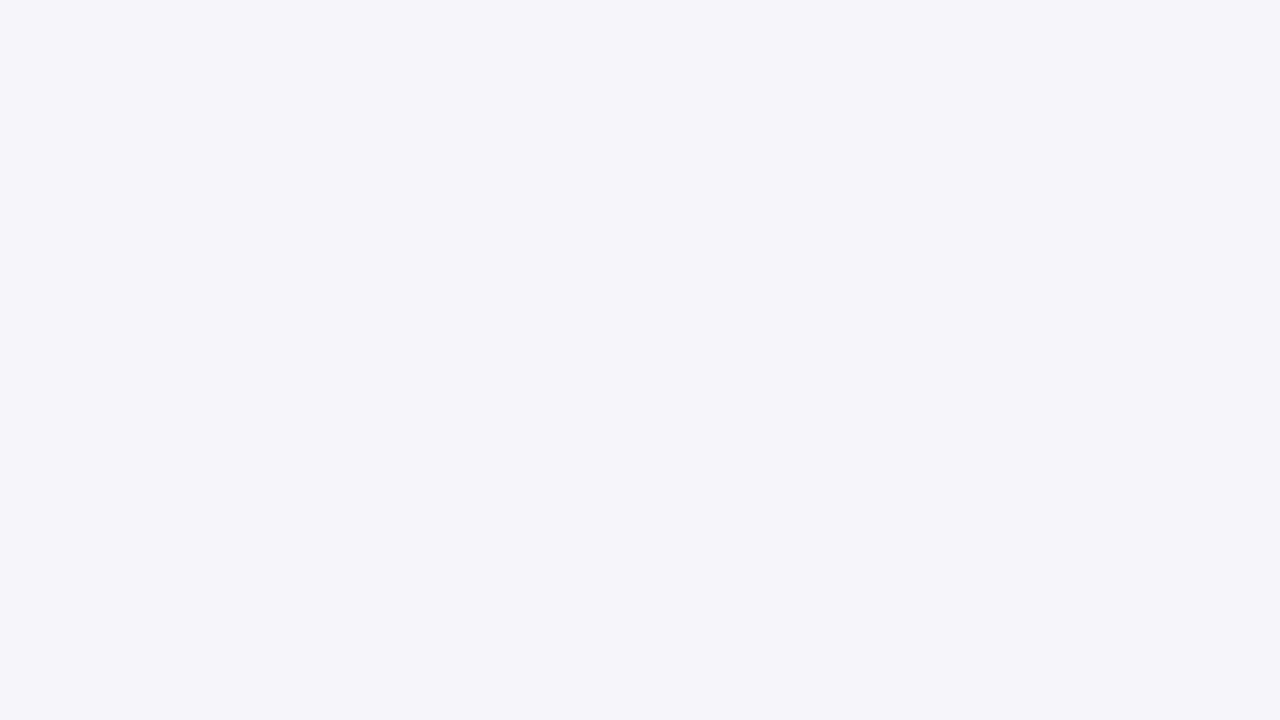

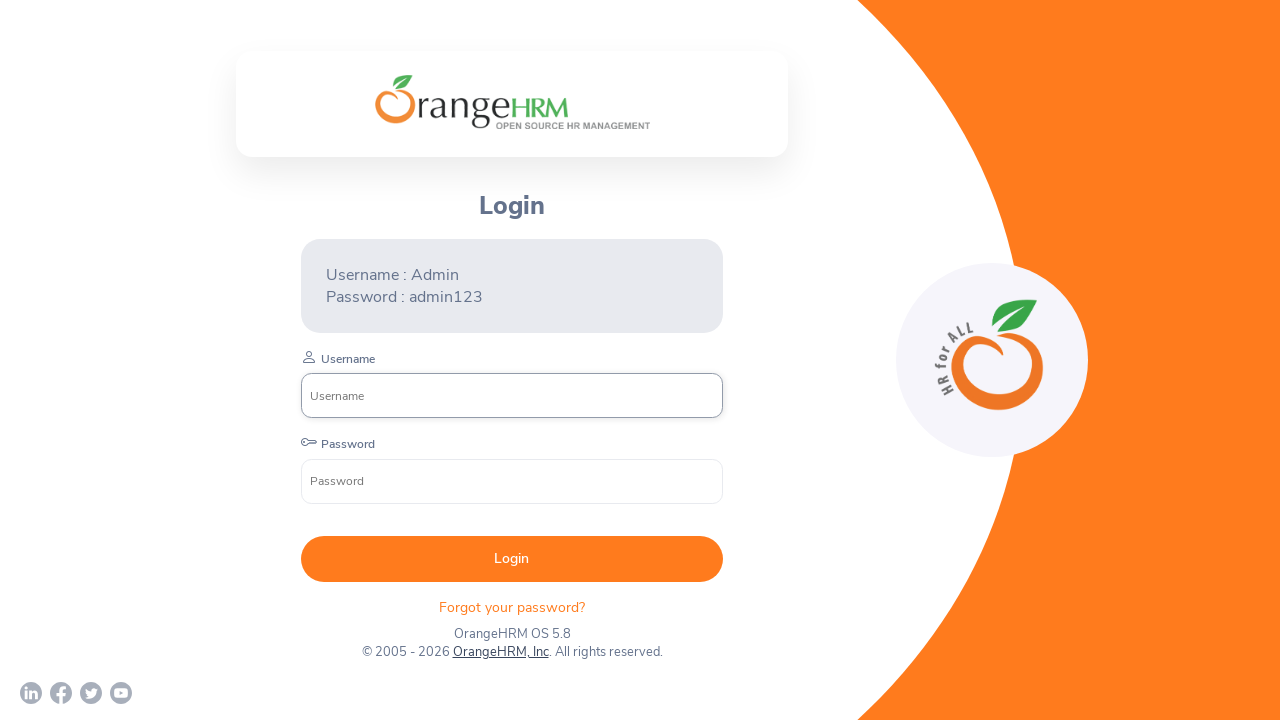